Tests jQuery UI slider functionality by dragging the slider handle horizontally

Starting URL: https://jqueryui.com/slider/

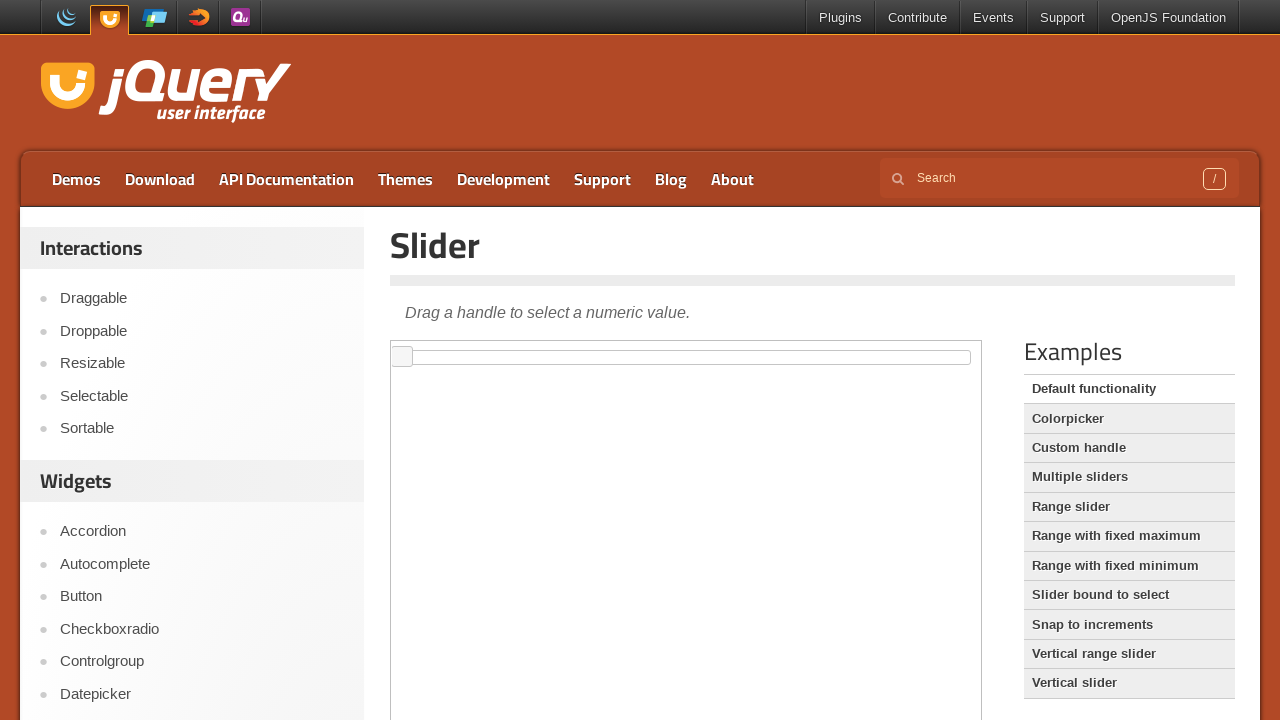

Dragged jQuery UI slider handle horizontally to the right by 300 pixels at (701, 351)
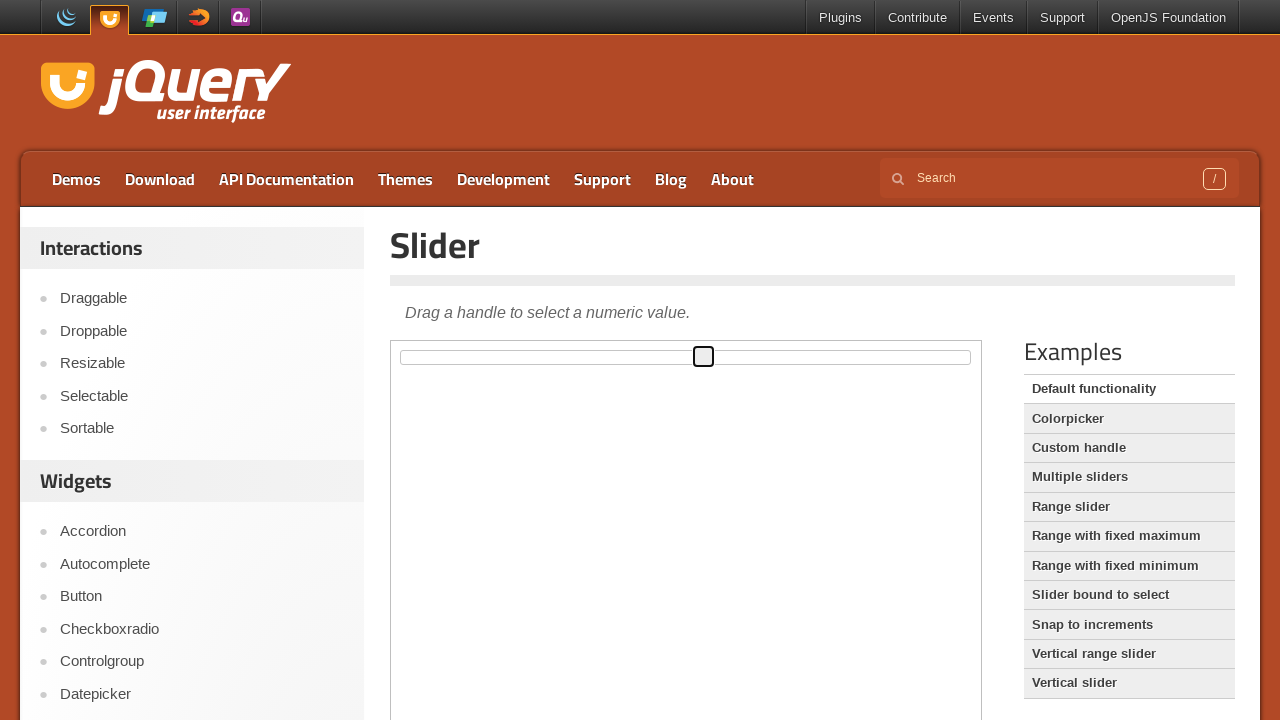

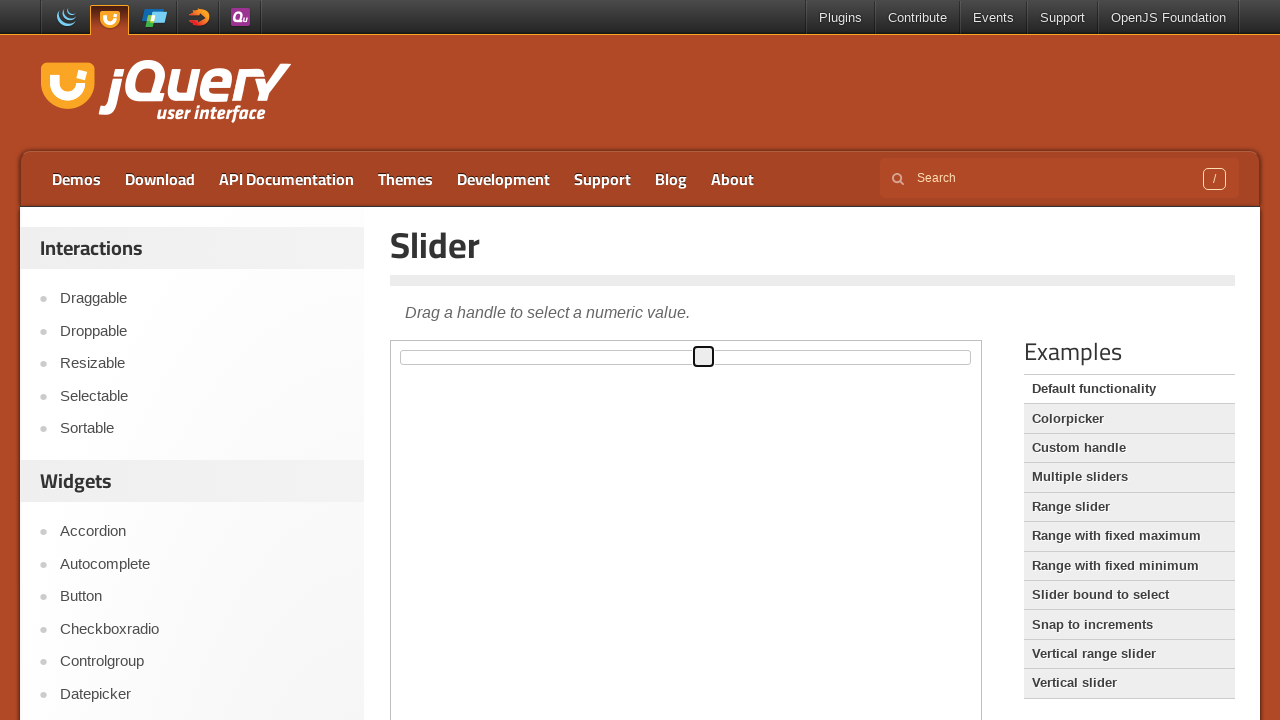